Tests ad form submission with special characters only in the description field to verify validation behavior.

Starting URL: https://elenta.lt/patalpinti/ivesti-informacija?categoryId=AutoMoto_Automobiliai&actionId=Siulo&returnurl=%2F

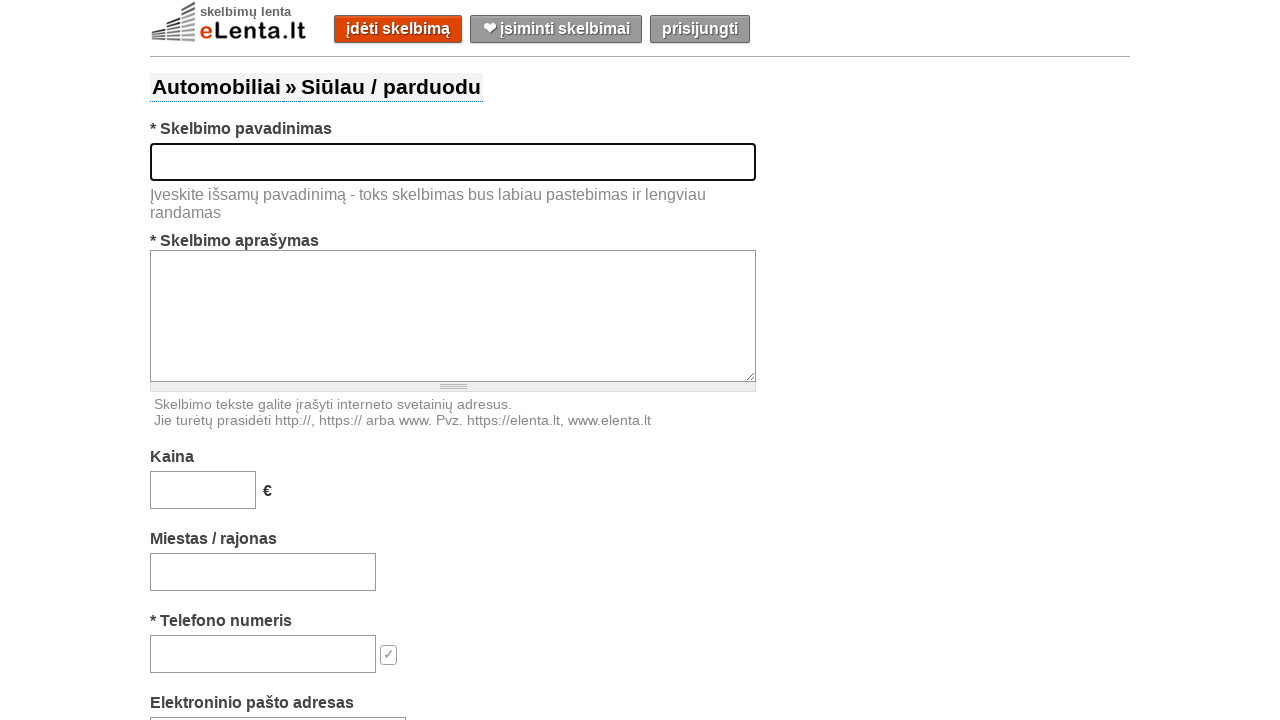

Filled title field with 'Used Lada with golden rims' on #title
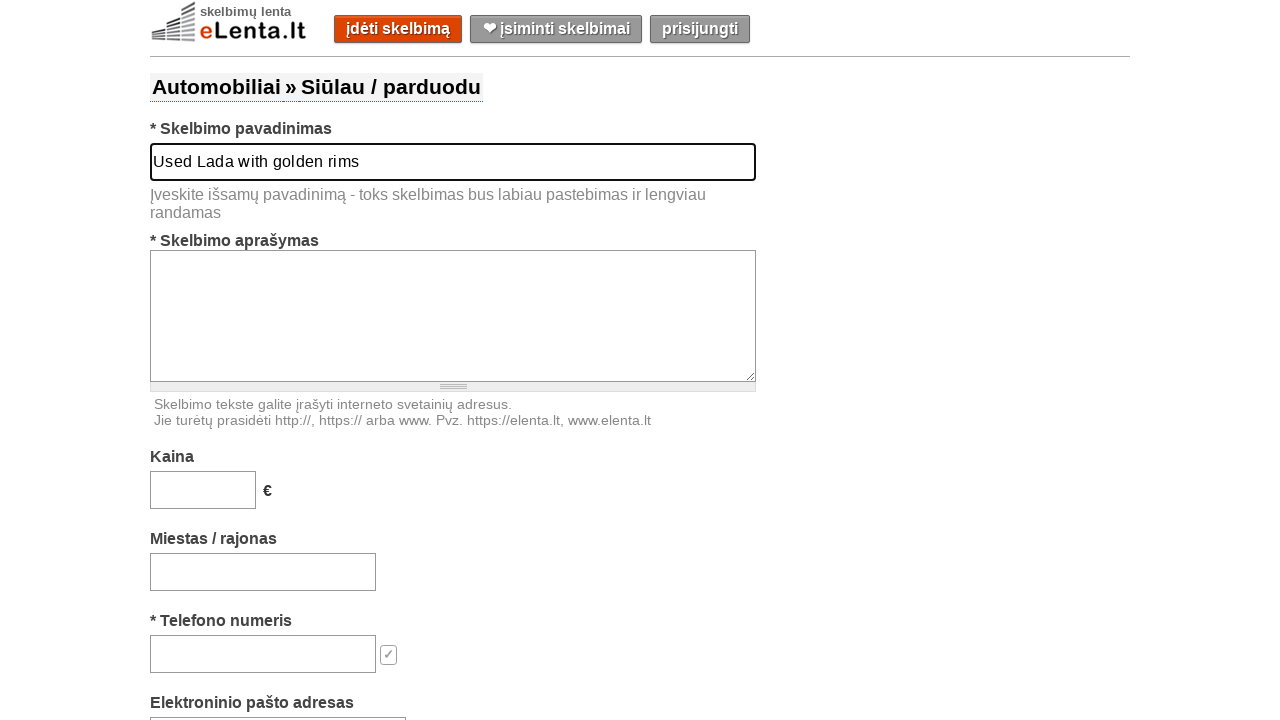

Filled description field with special characters only: '+-=[]{}|;:' on #text
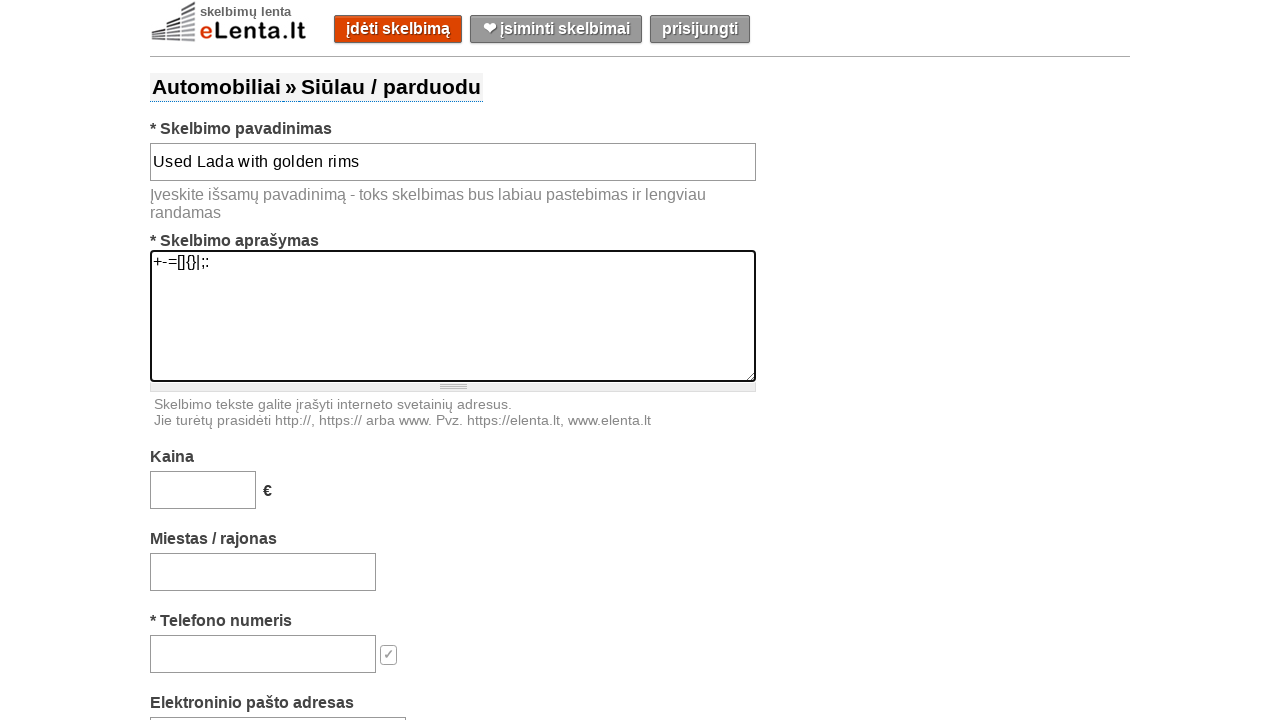

Filled price field with '15000' on #price
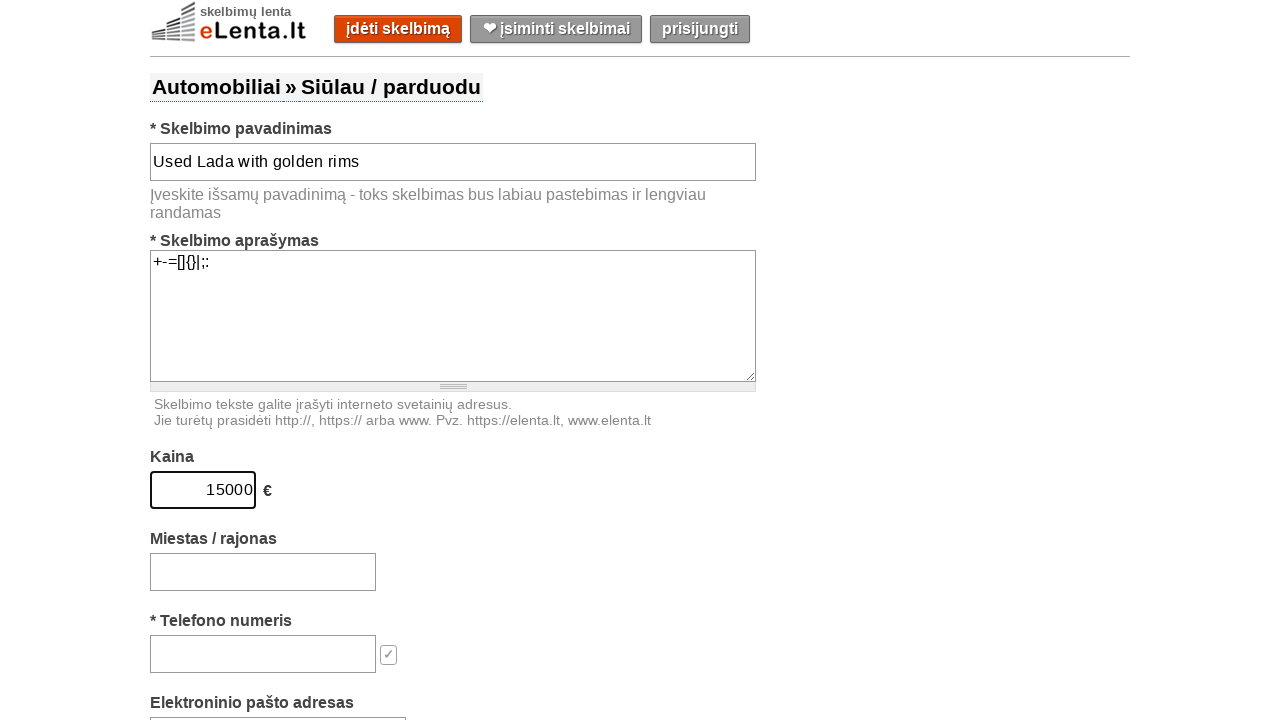

Filled location field with 'Gargždai' on #location-search-box
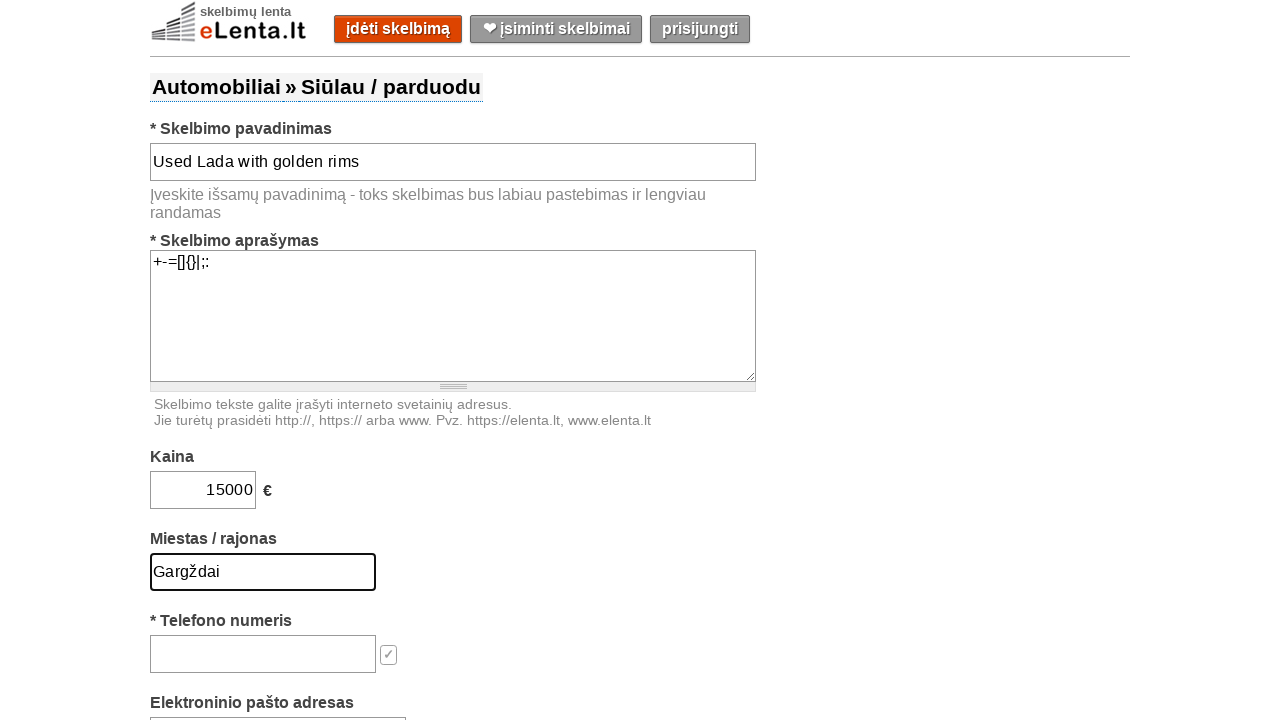

Filled phone field with '37061072845' on #phone
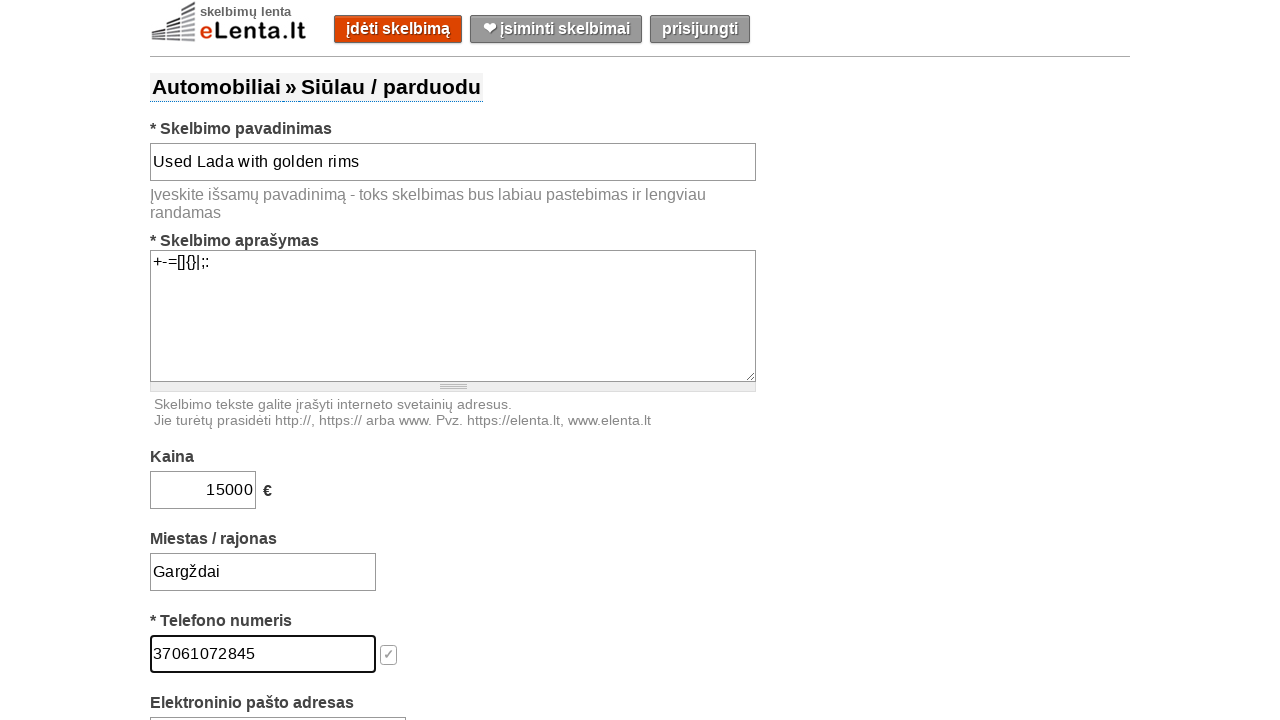

Filled email field with 'ThomasShelby@gmail.com' on #email
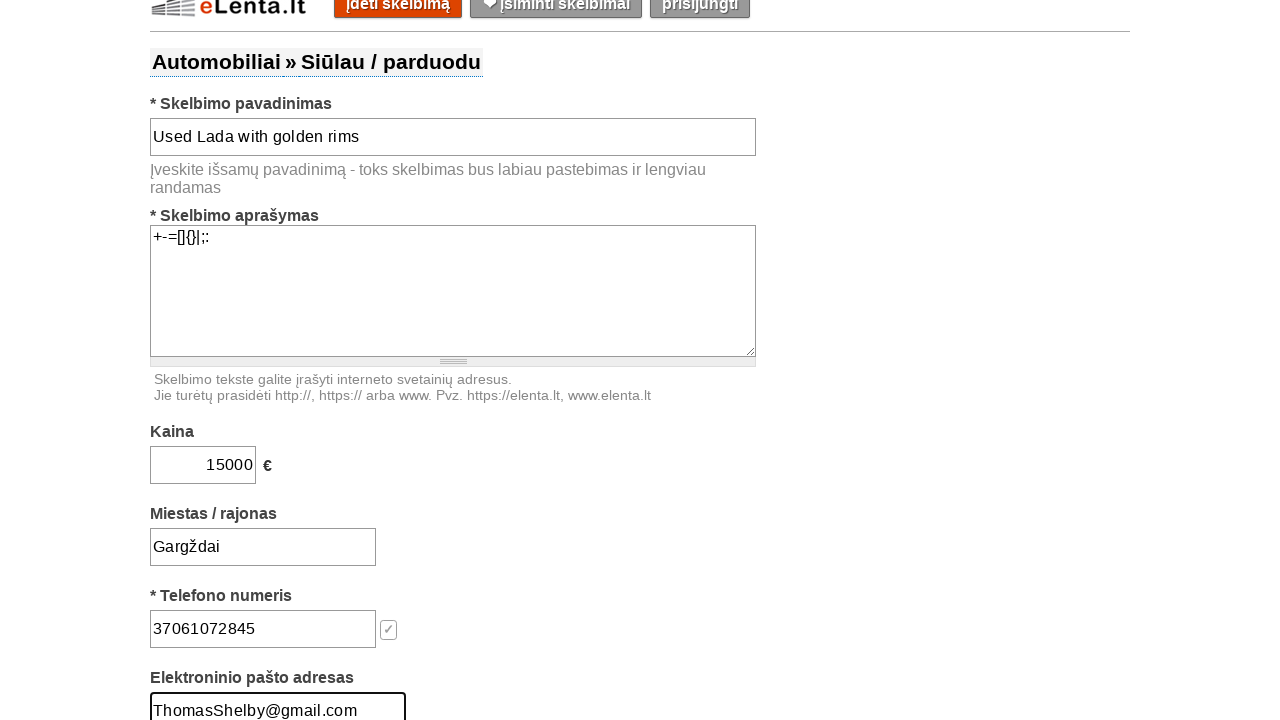

Clicked submit button to submit ad form with special characters in description at (659, 360) on #submit-button
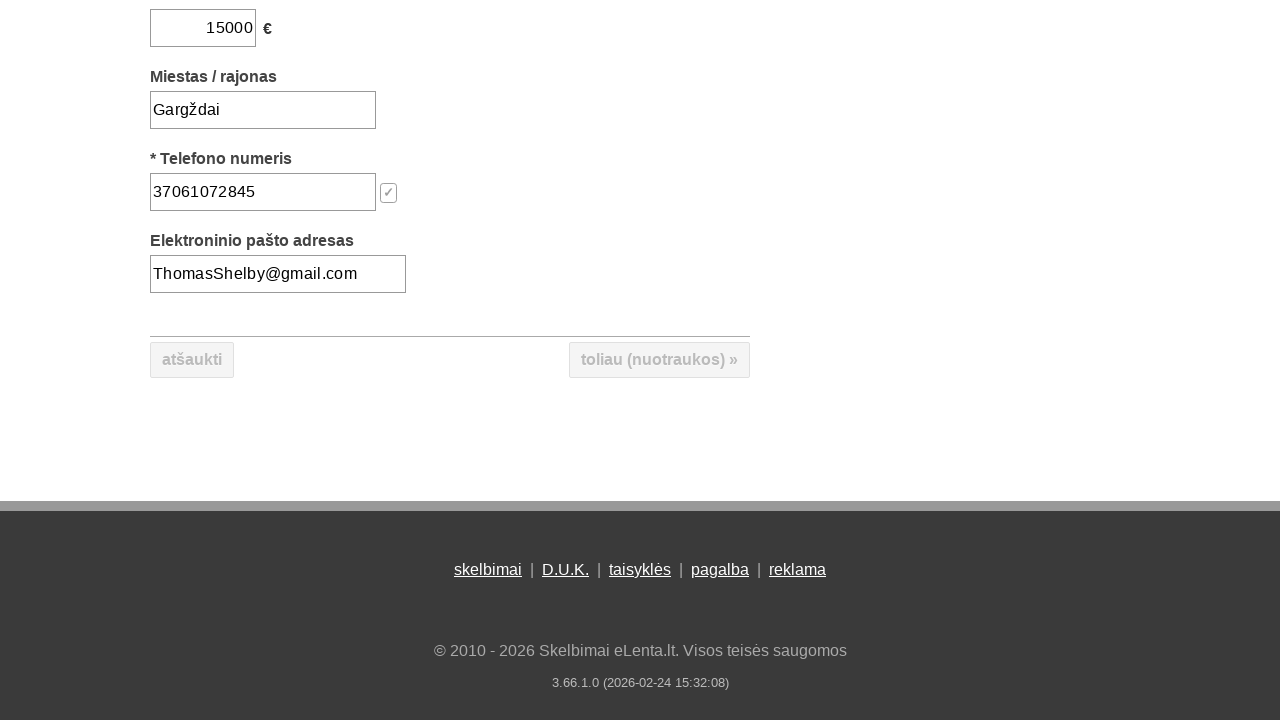

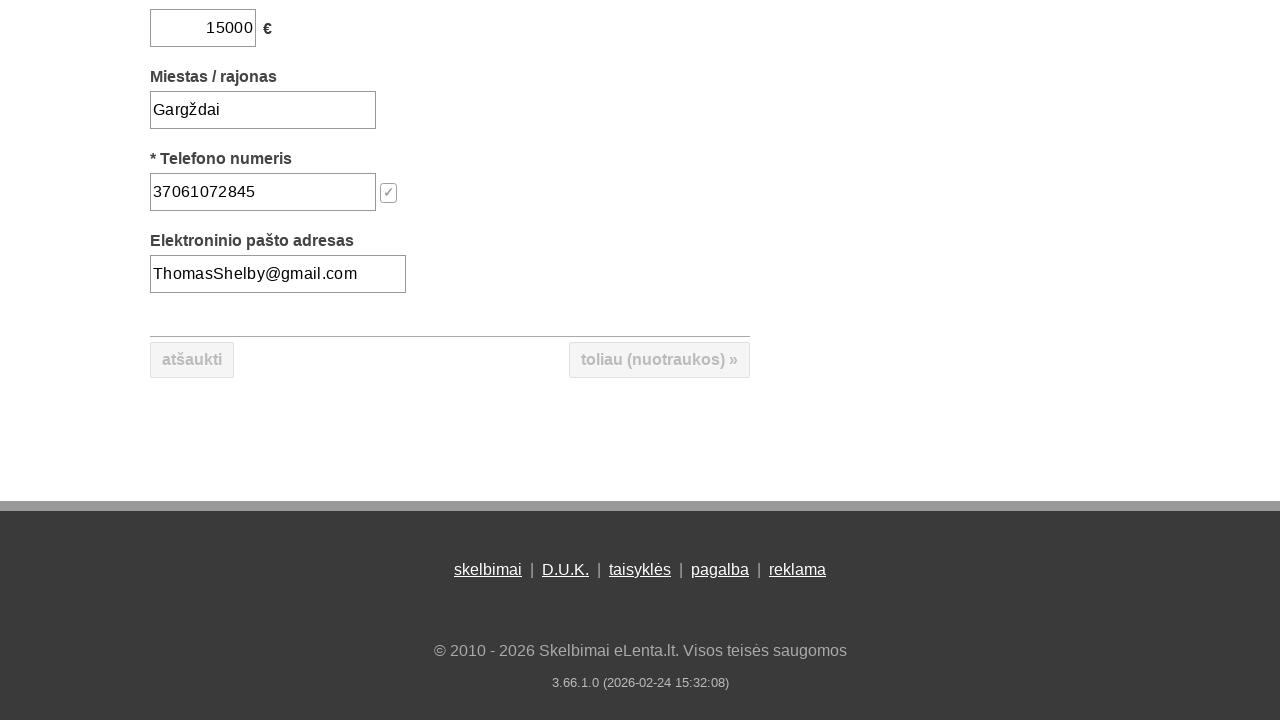